Scrolls down the page and clicks on the Accordian menu item in the widgets section

Starting URL: https://demoqa.com/widgets

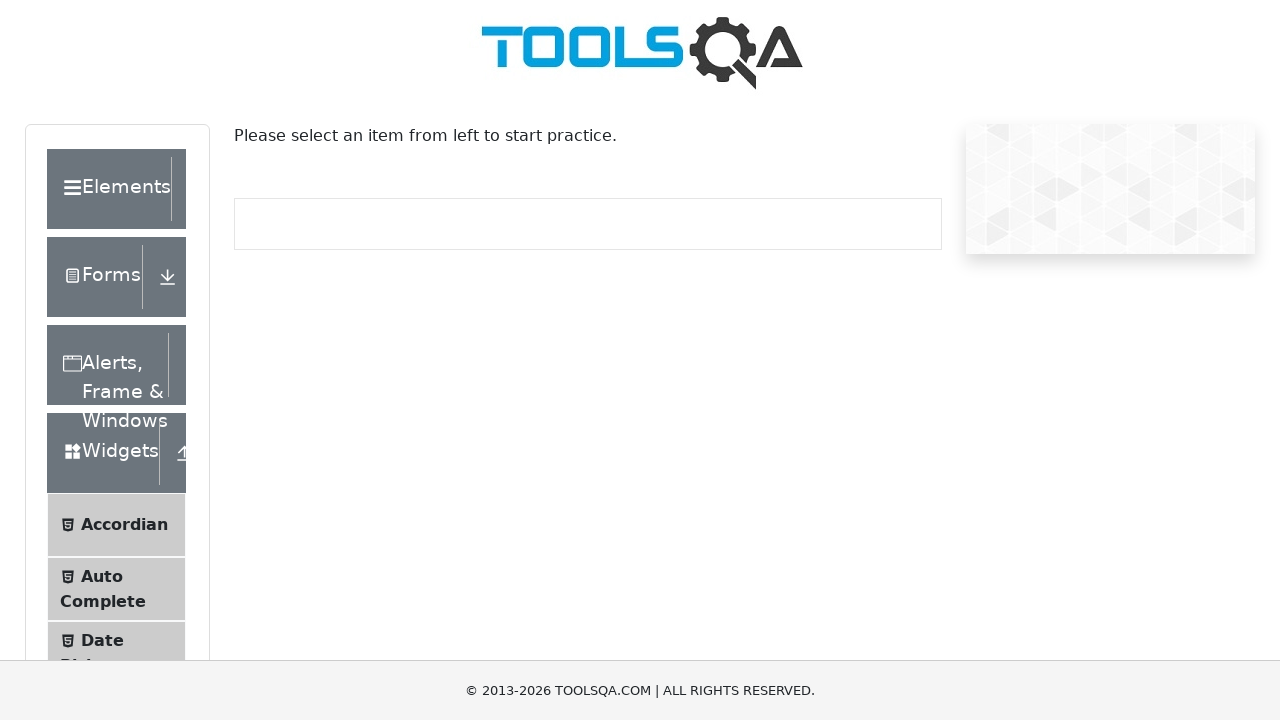

Scrolled down the page by 350px horizontally and 250px vertically
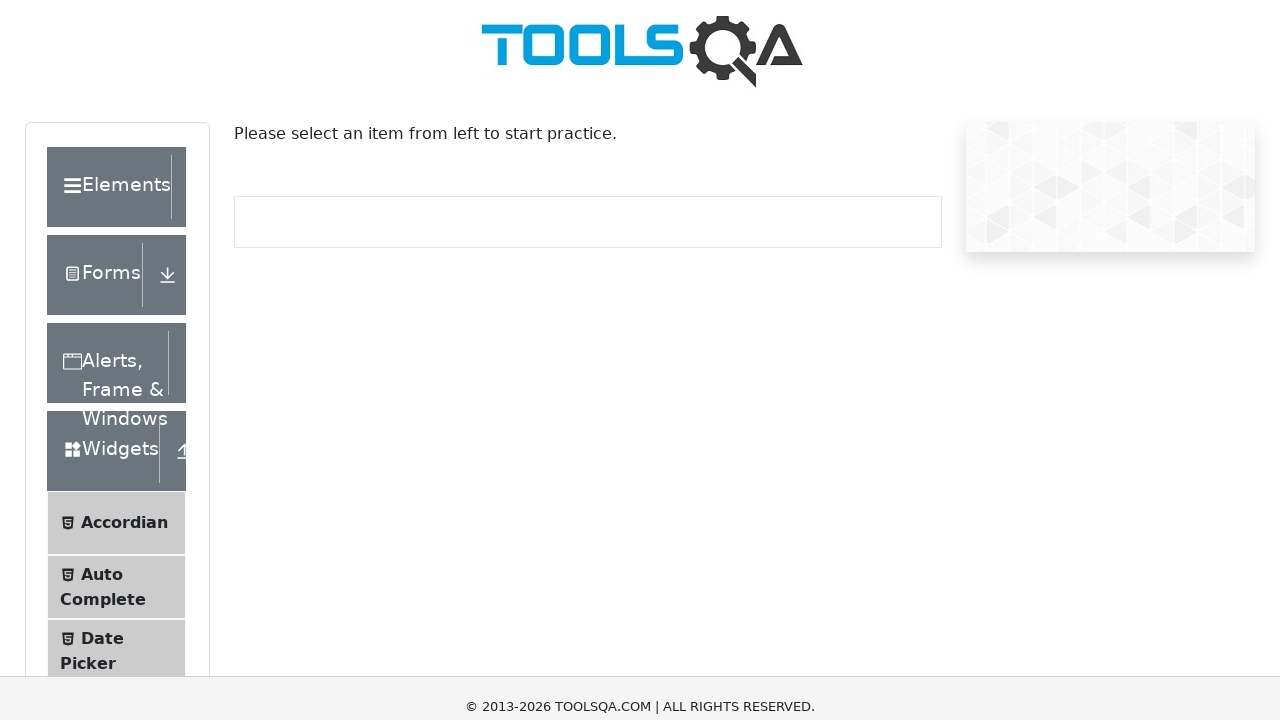

Clicked on the Accordian menu item in the widgets section at (124, 275) on text=Accordian
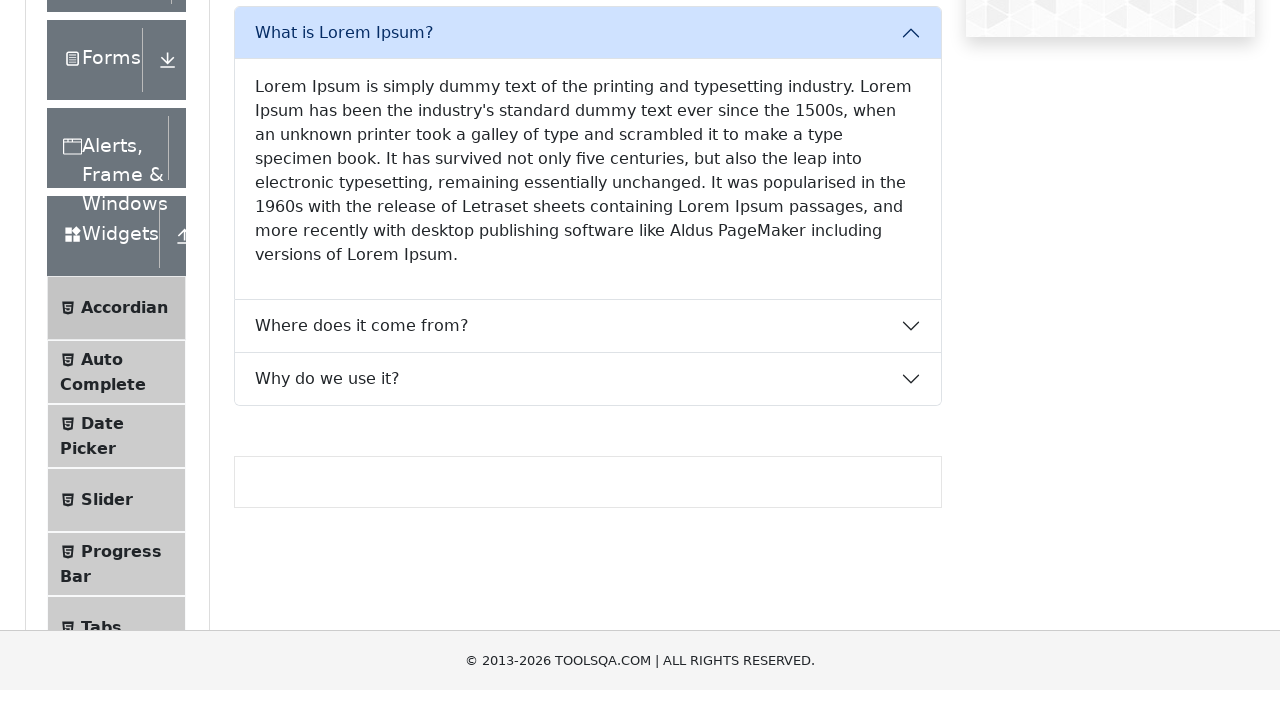

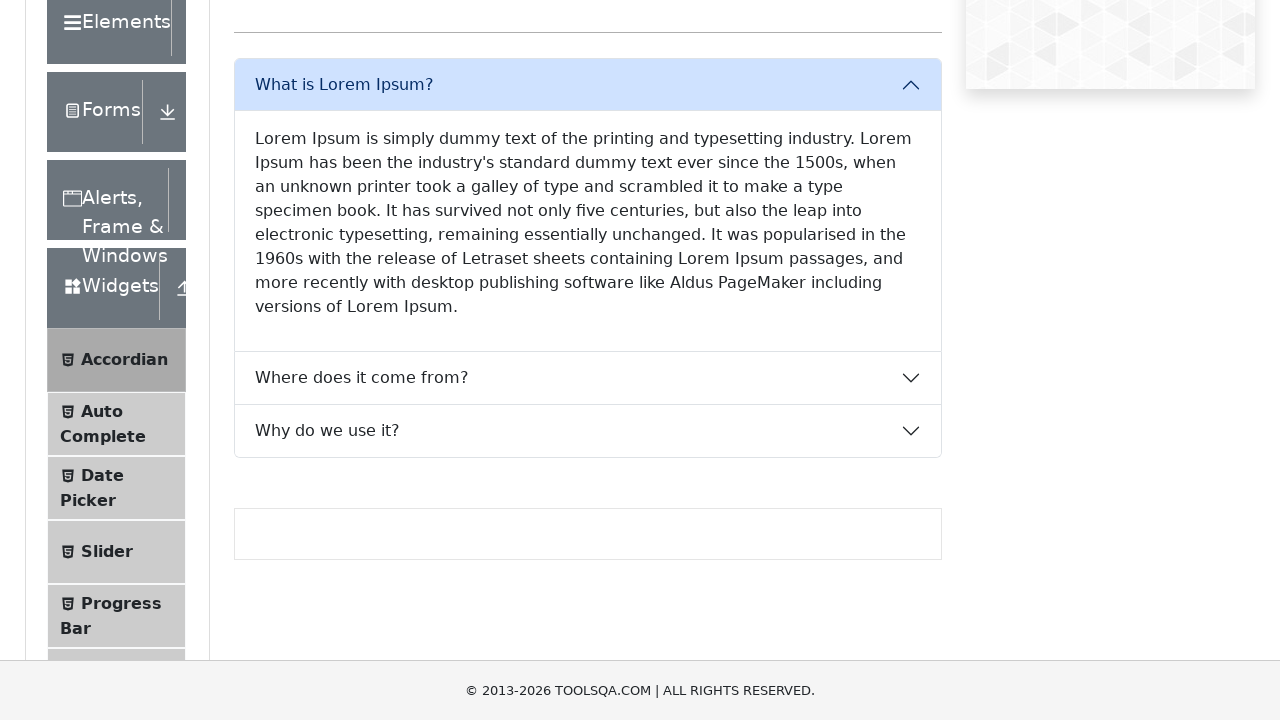